Tests retrieving follower count for a user by searching and extracting the count from the UI

Starting URL: https://gh-users-search.netlify.app/

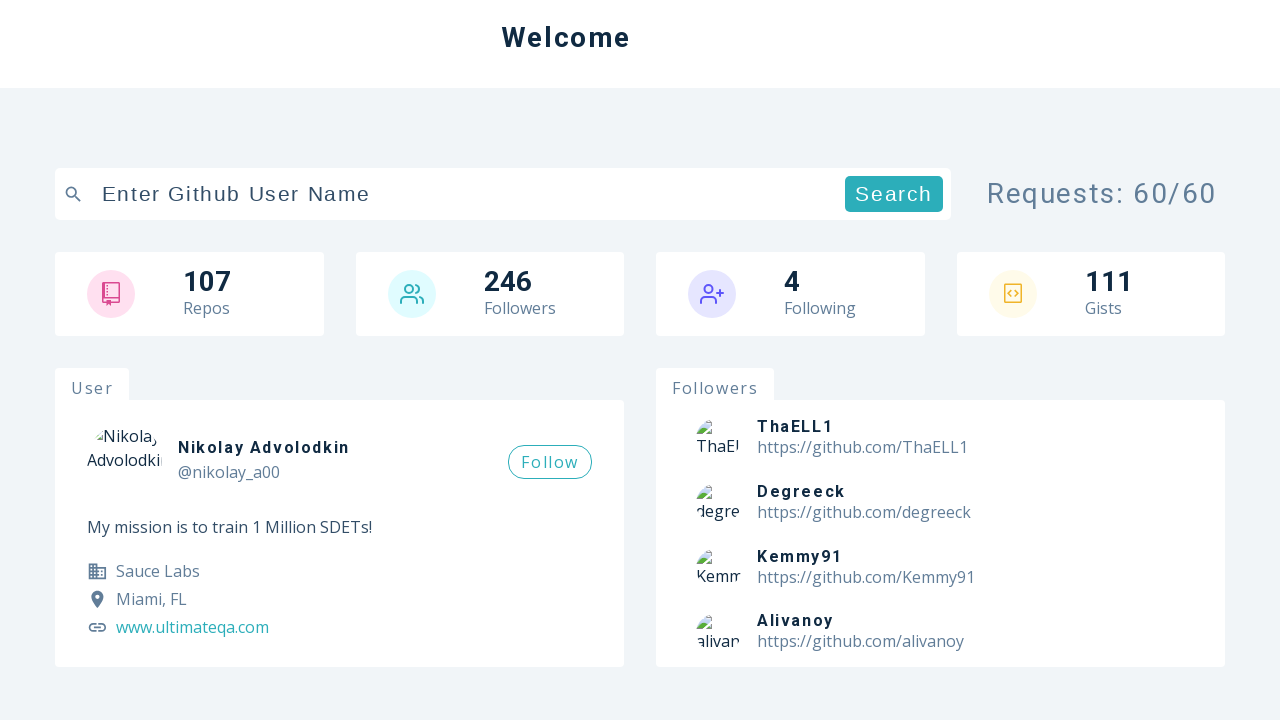

Filled search field with username 'developer789' on xpath=//*[@id='root']/main/section[1]/div/form/div/input
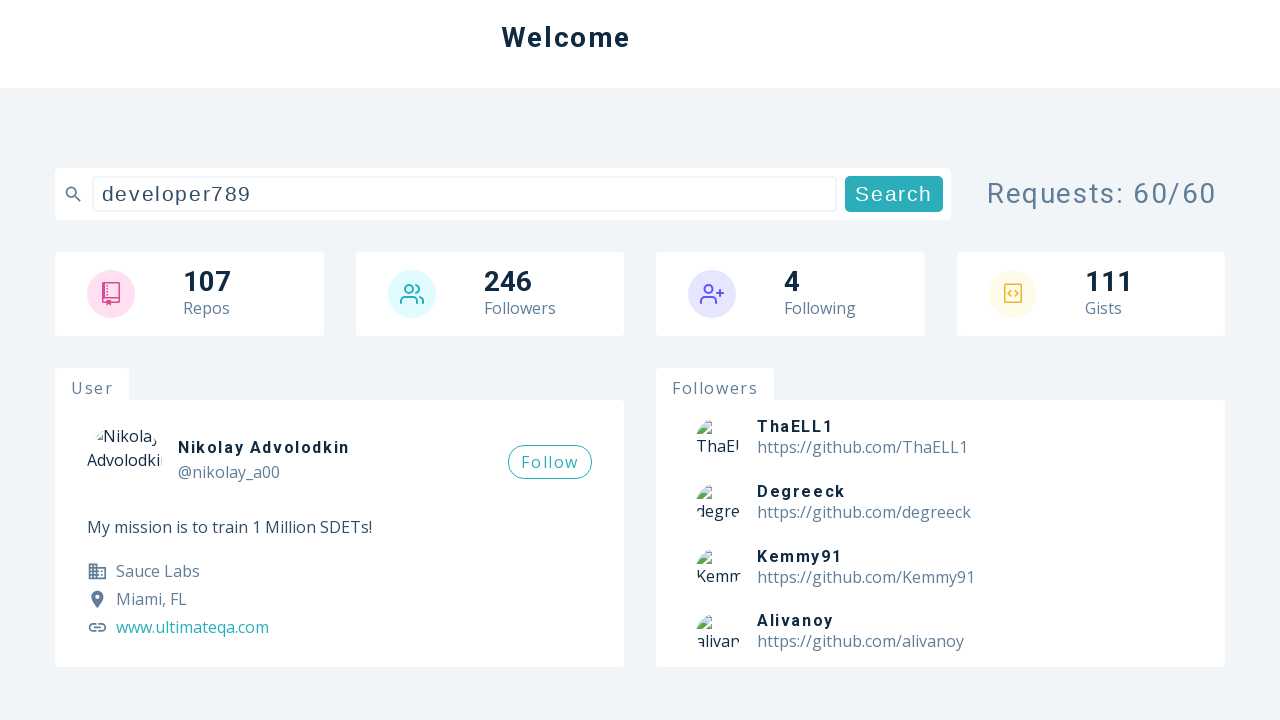

Clicked search button to retrieve user at (894, 194) on xpath=//*[@id='root']/main/section[1]/div/form/div/button
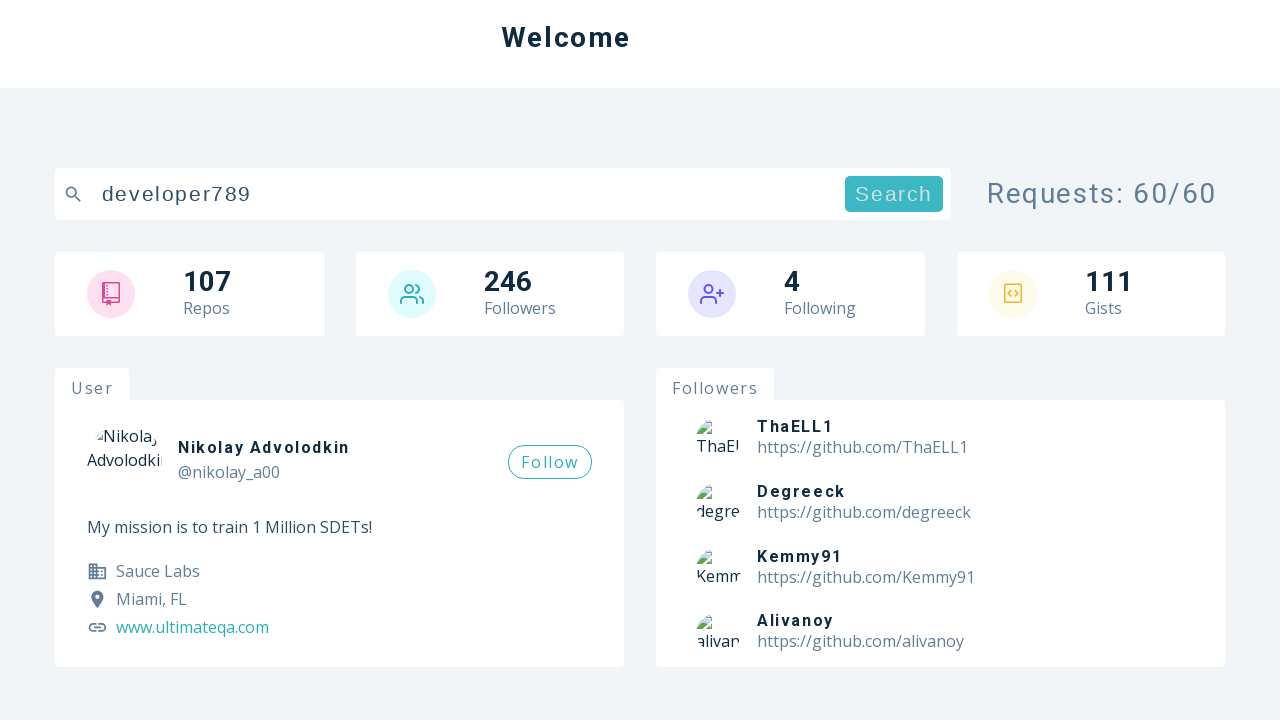

Follower count element loaded in UI
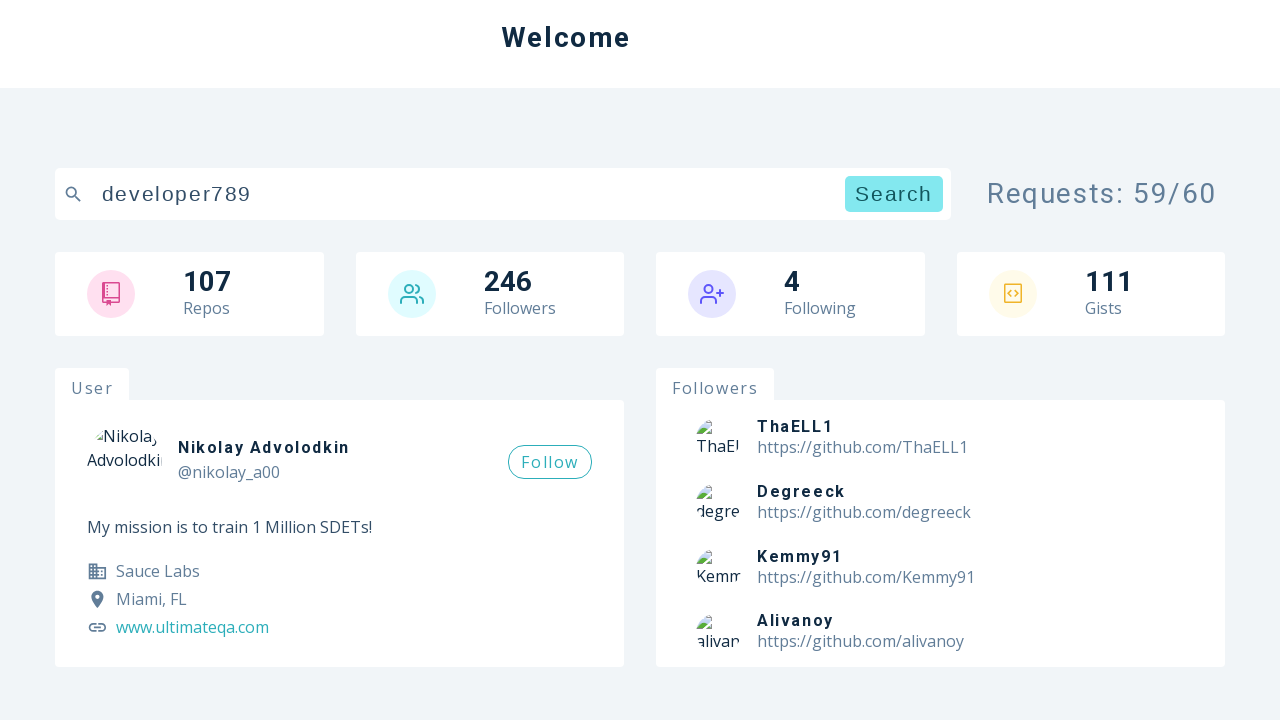

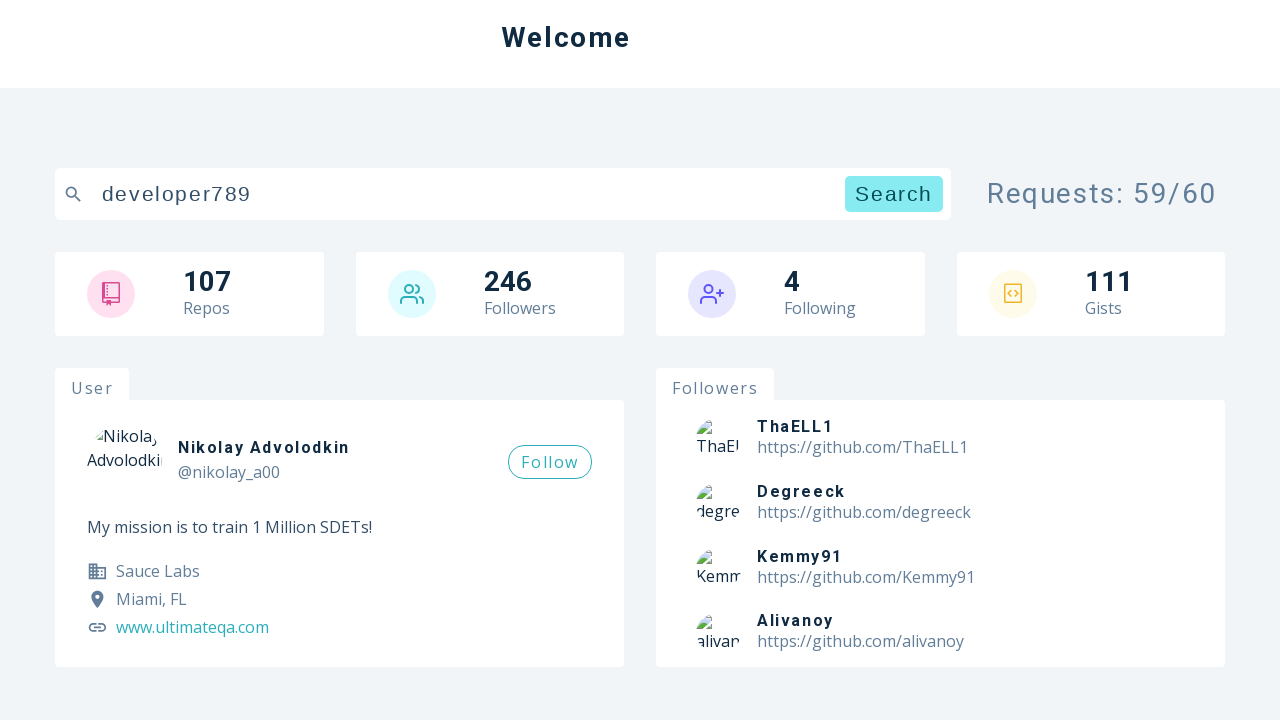